Tests behavior when submitting an empty search by clearing the search field and clicking the search button

Starting URL: https://www.w3schools.com/

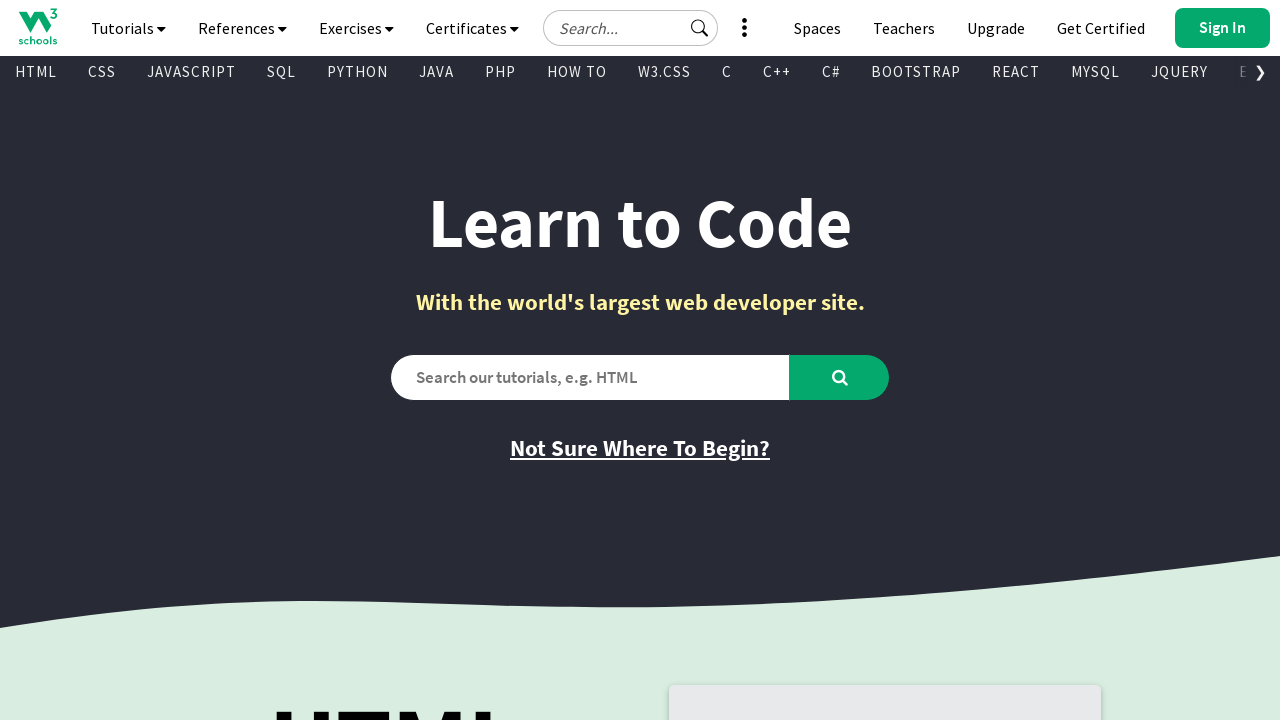

Cleared the search field to ensure it's empty on #tnb-google-search-input
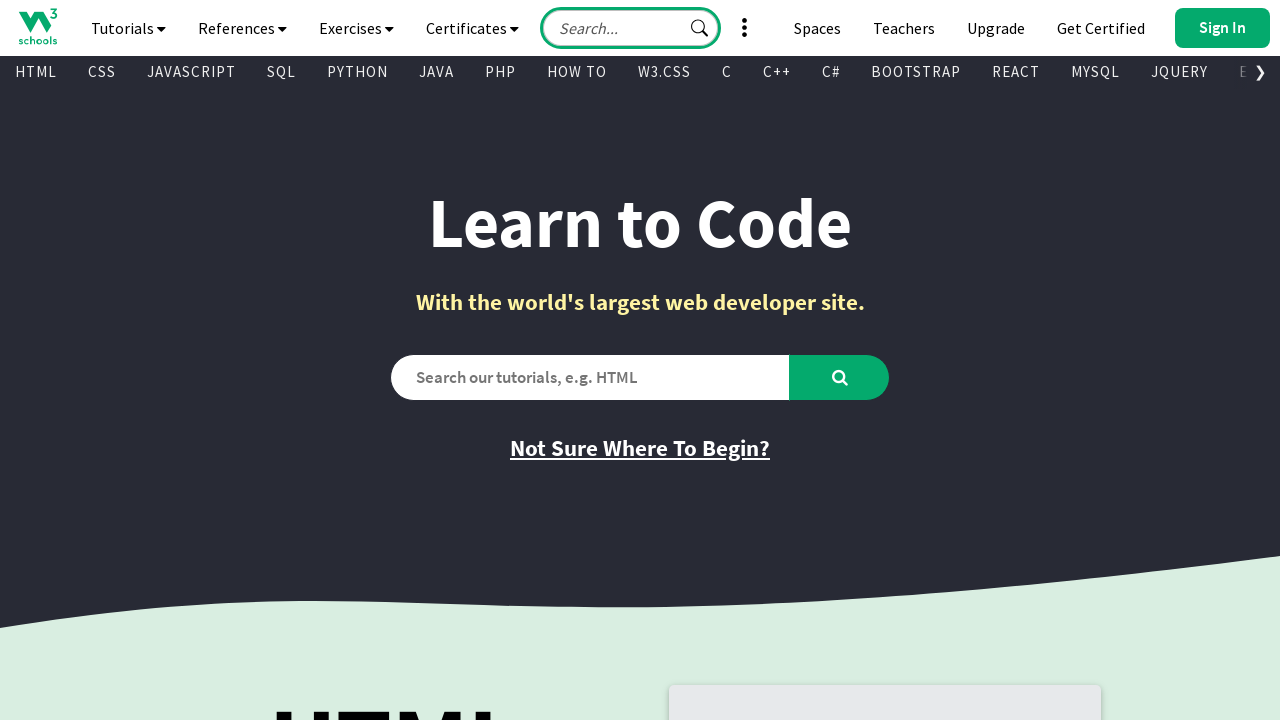

Clicked the search button with empty input at (700, 28) on #tnb-google-search-icon
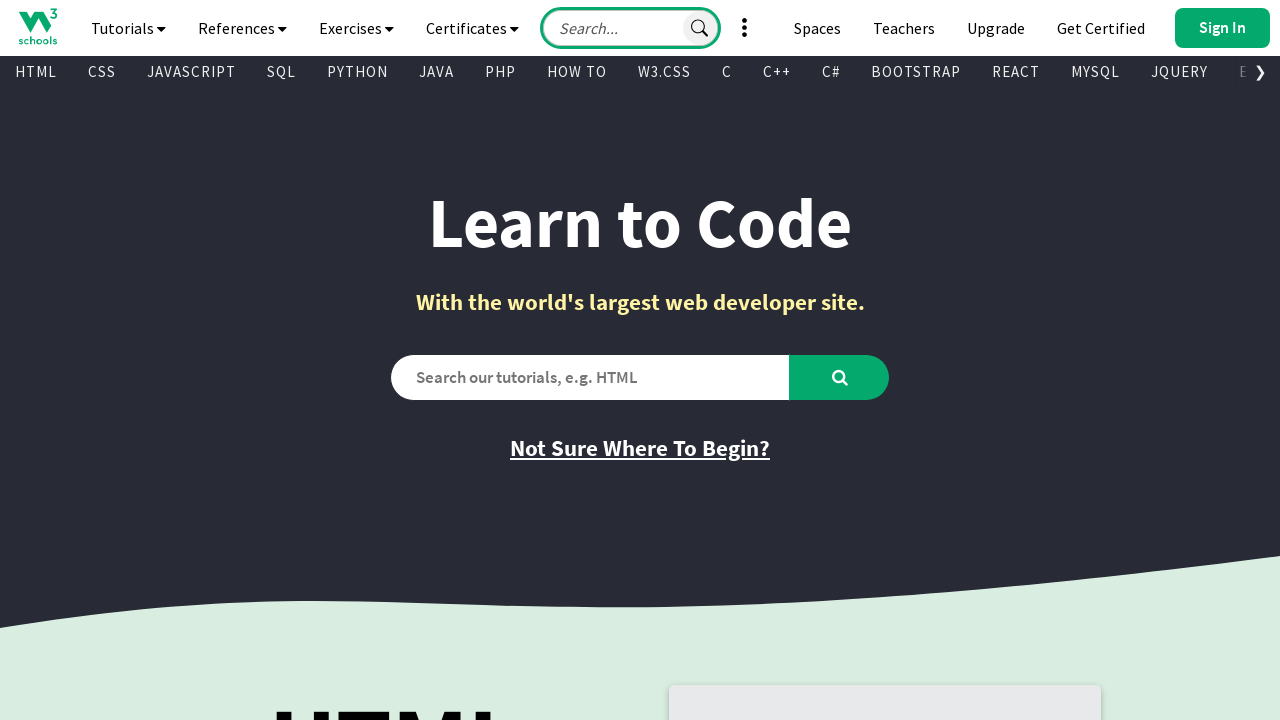

Waited 3 seconds for potential navigation response
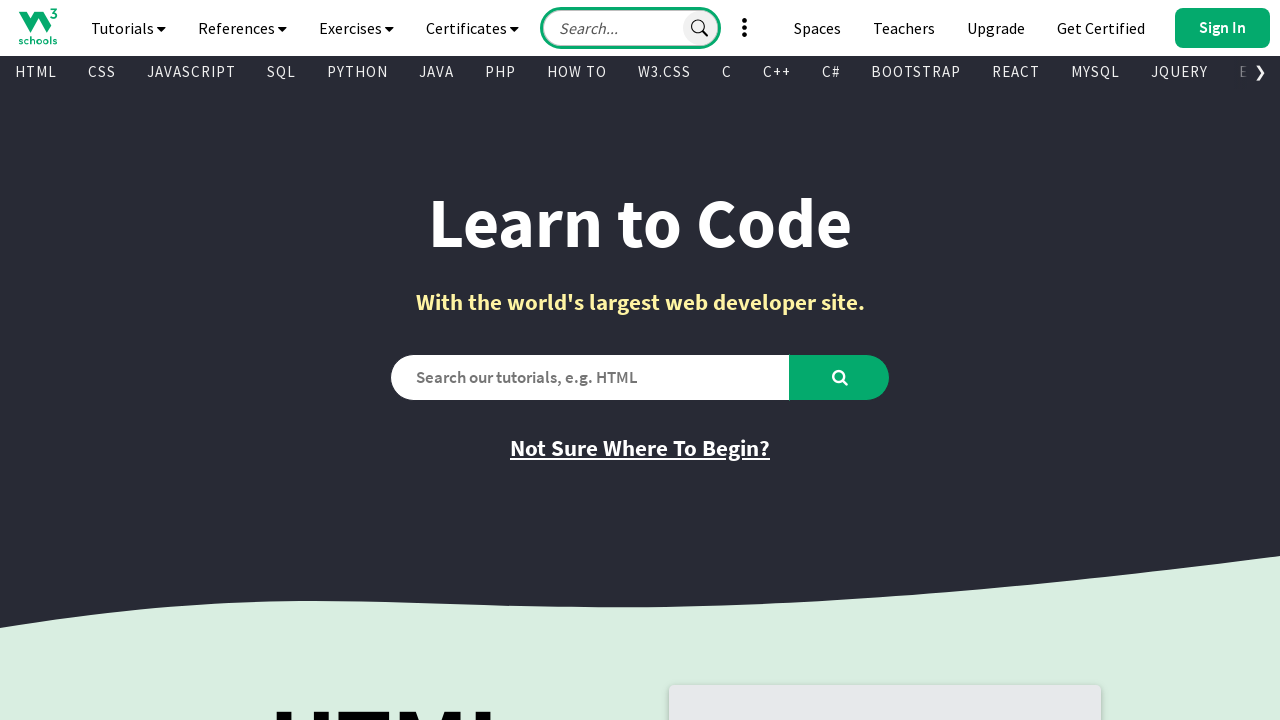

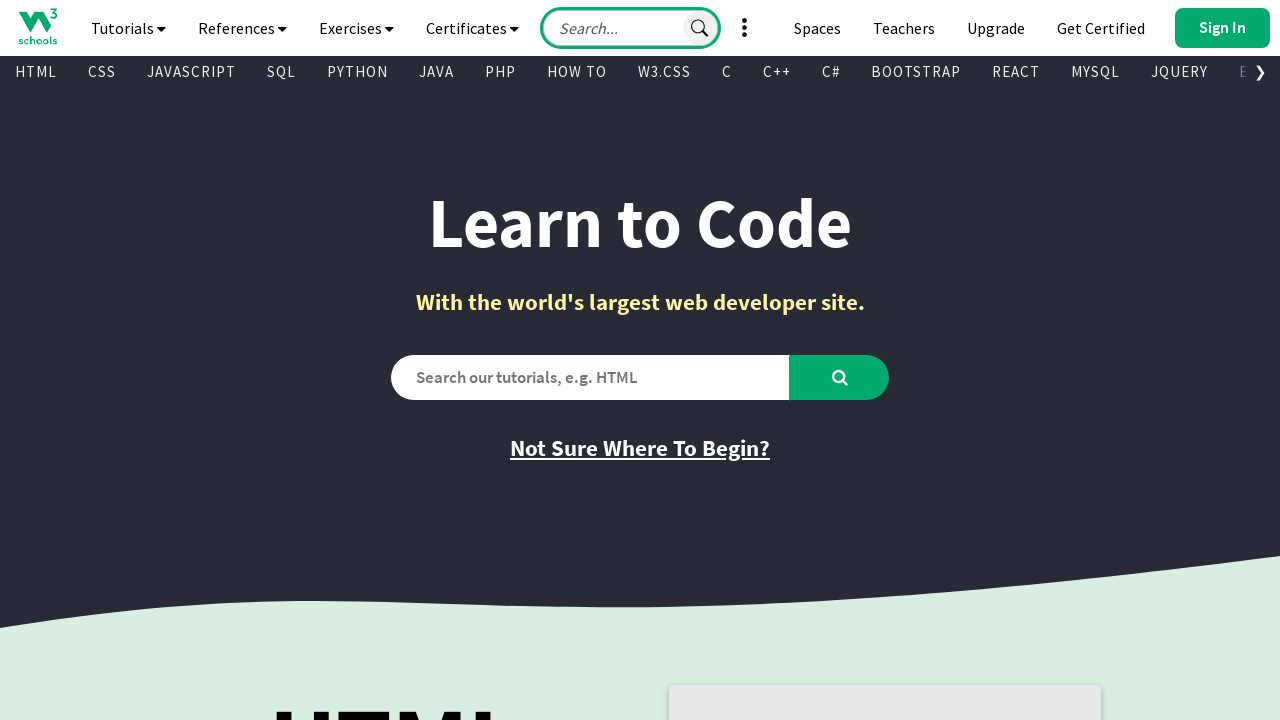